Navigates to python.org and clicks on the PyPI menu item in the top navigation menu to navigate to the Python Package Index.

Starting URL: https://python.org

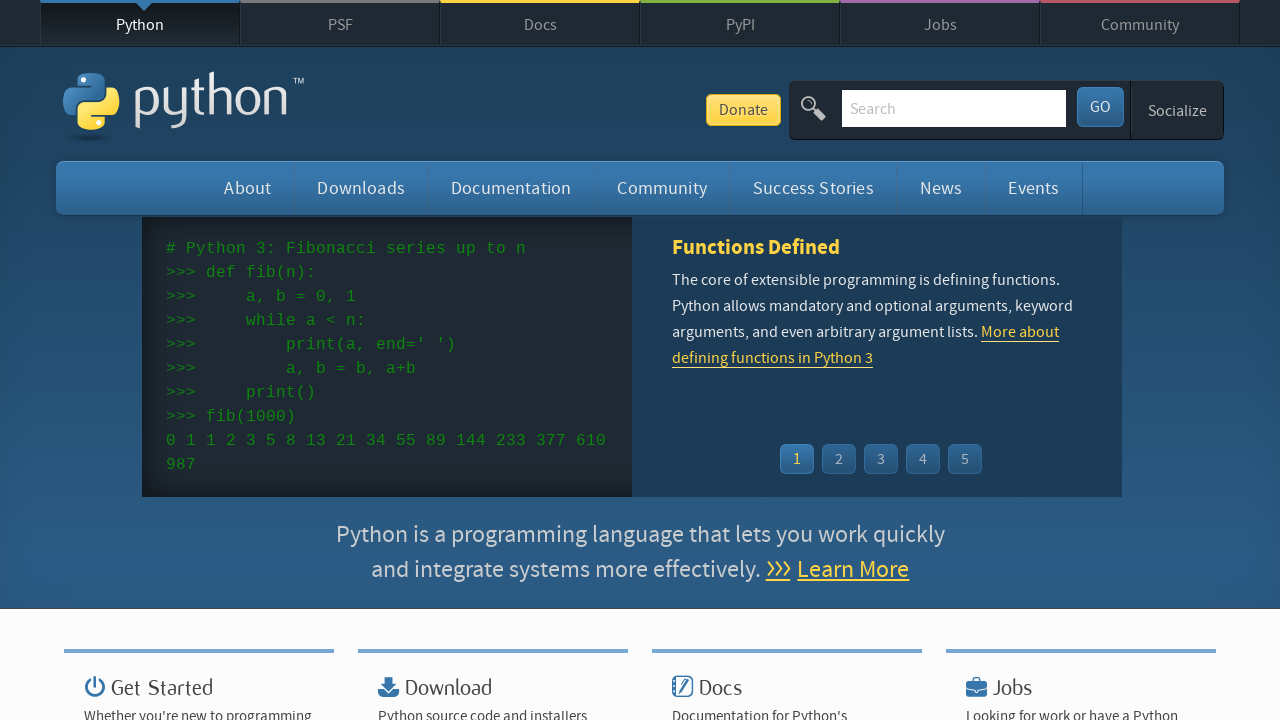

Top navigation menu loaded
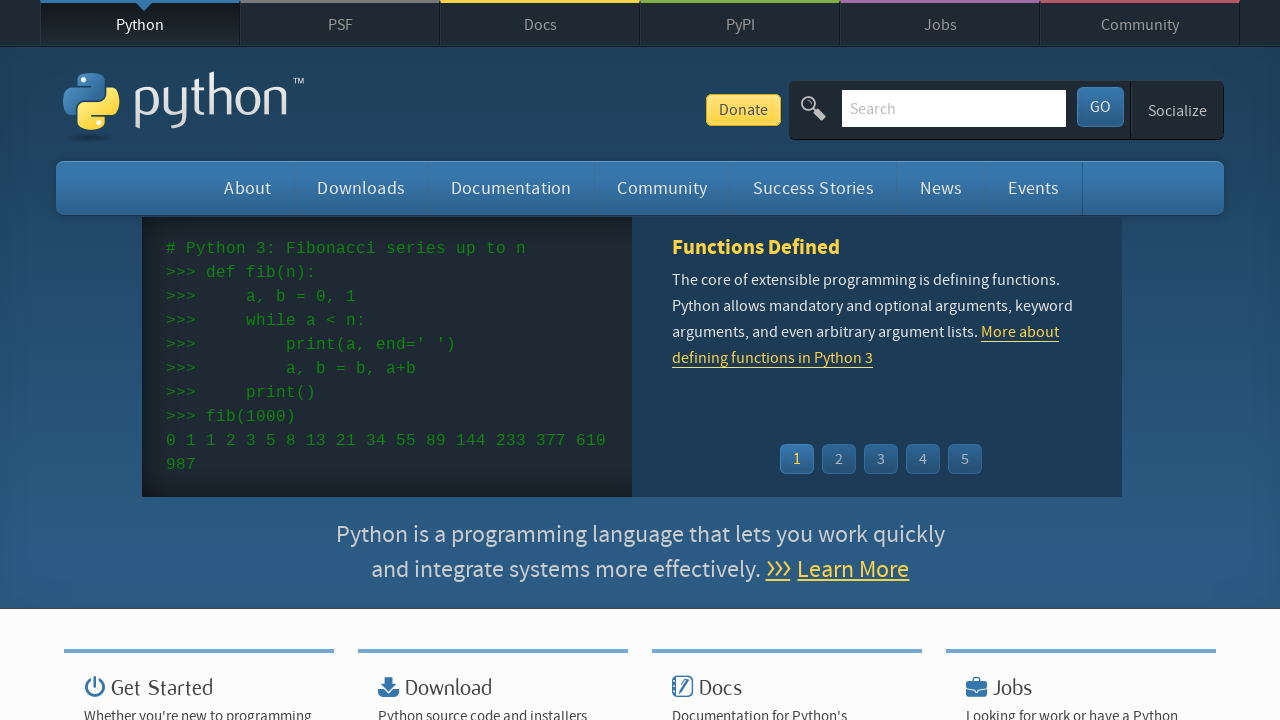

Clicked on PyPI menu item in top navigation at (740, 23) on #top ul.menu li:has-text('PyPI')
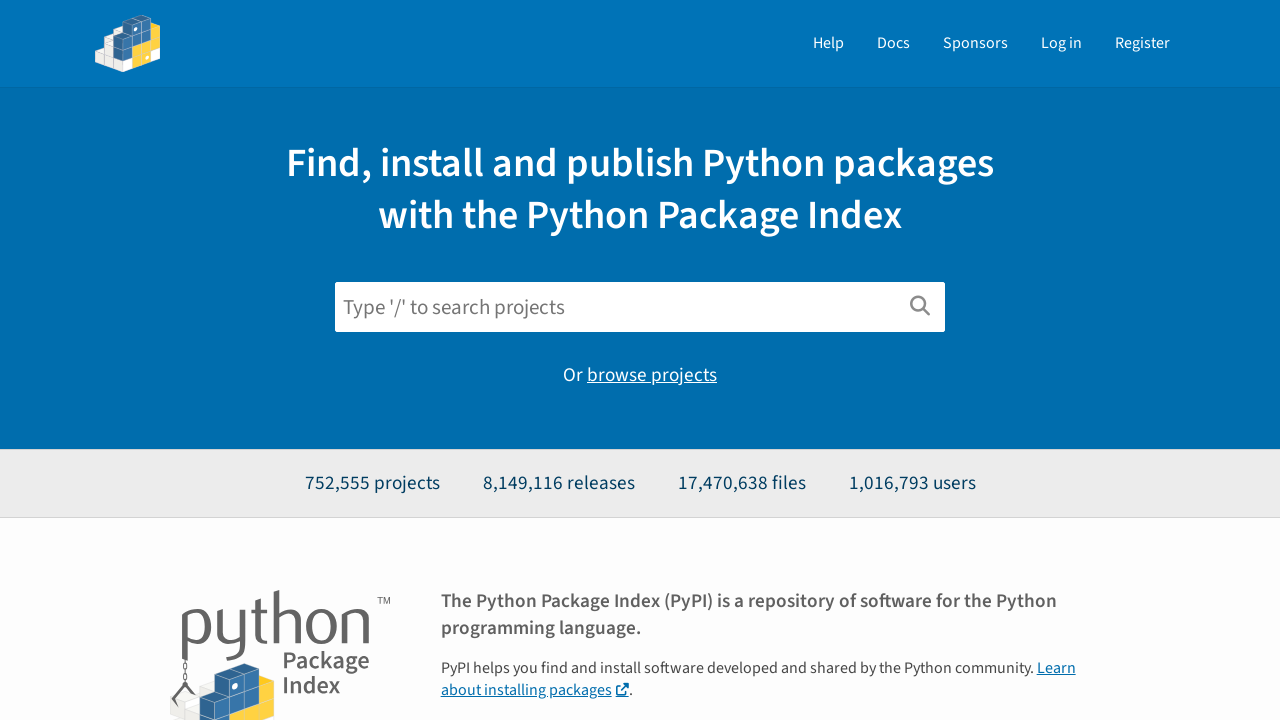

Navigation to PyPI completed and page fully loaded
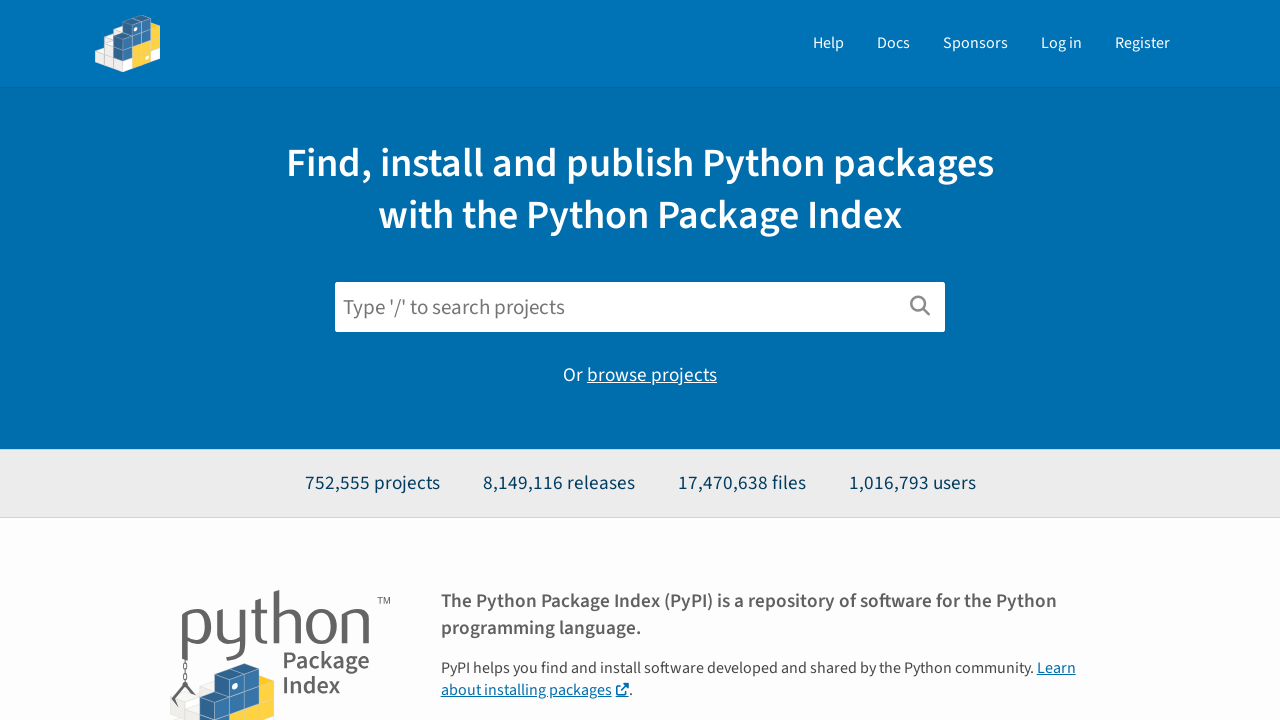

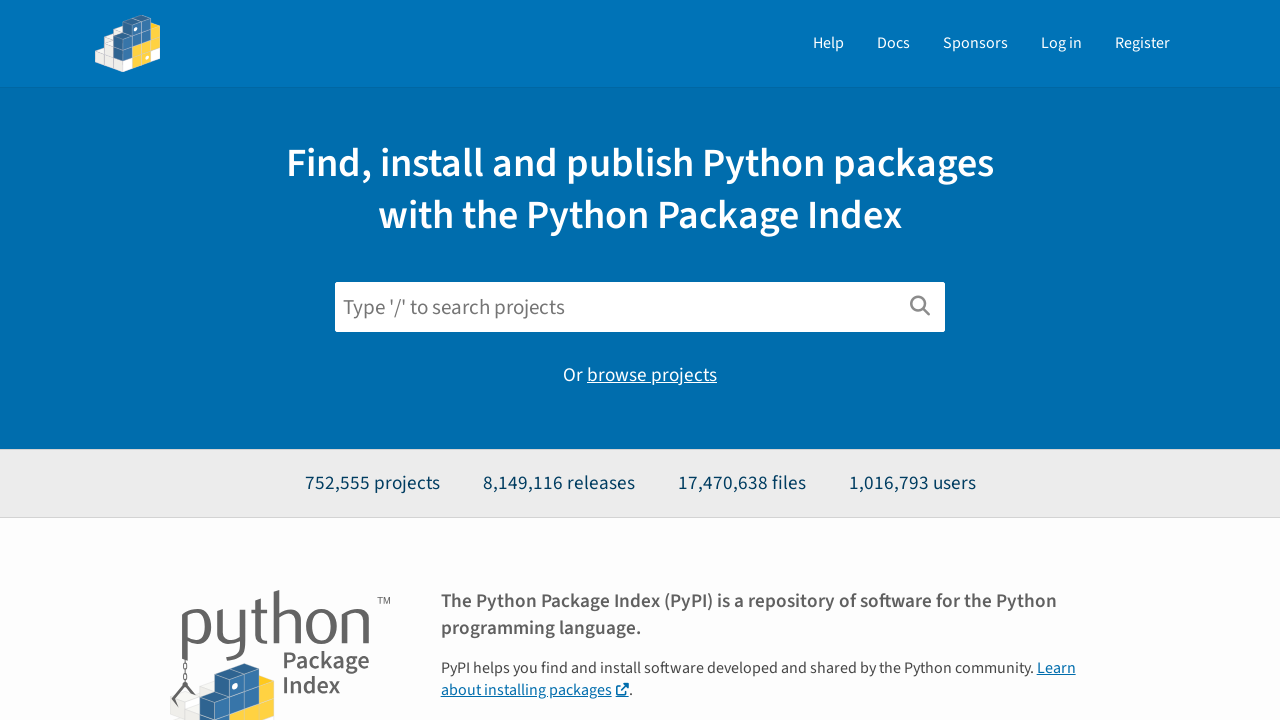